Tests various alert interactions including simple alerts, confirmation dialogs, and prompt dialogs on a demo page

Starting URL: https://demo-project.wedevx.co/

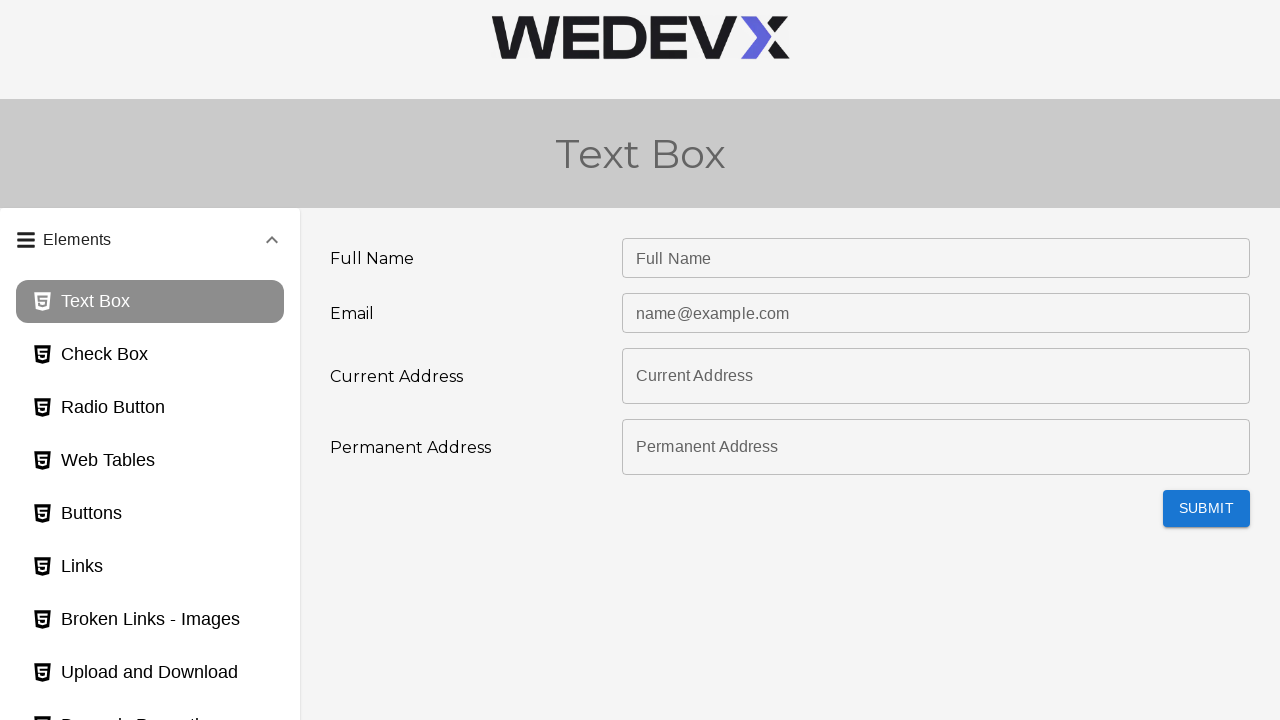

Clicked panel header to expand at (150, 525) on #panel3bh-header
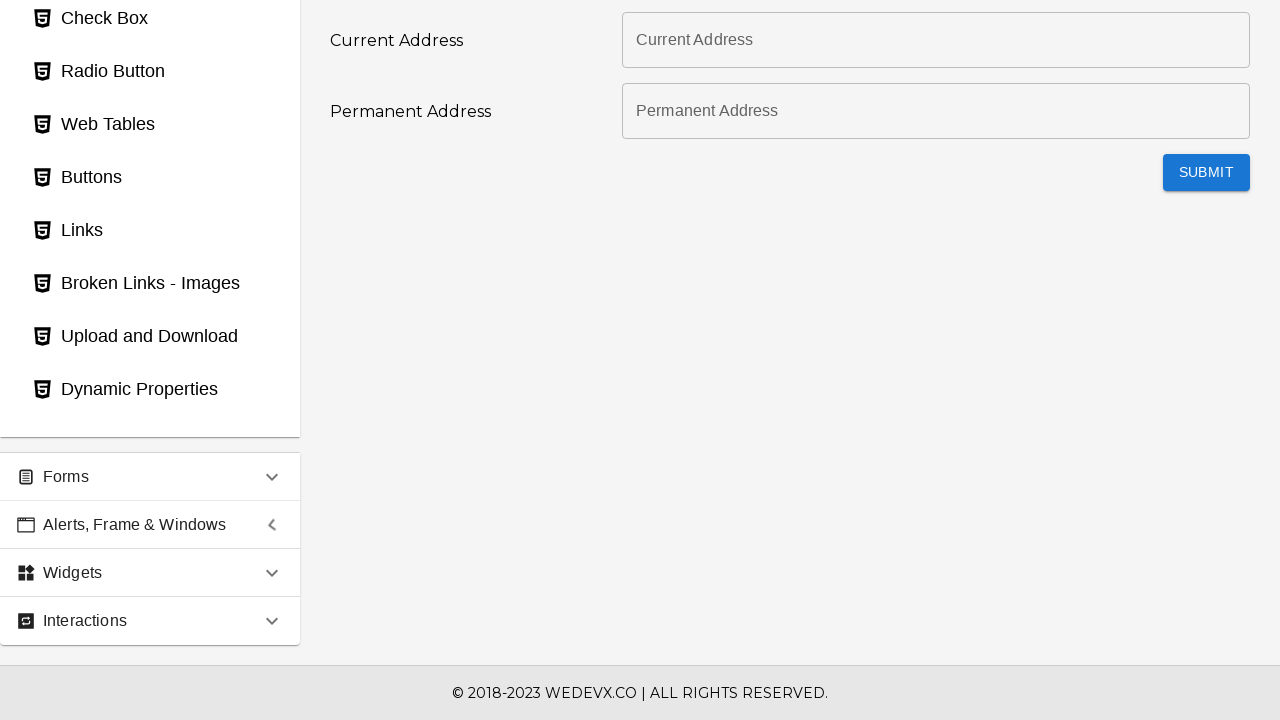

Navigated to alerts page at (150, 326) on #alerts_page
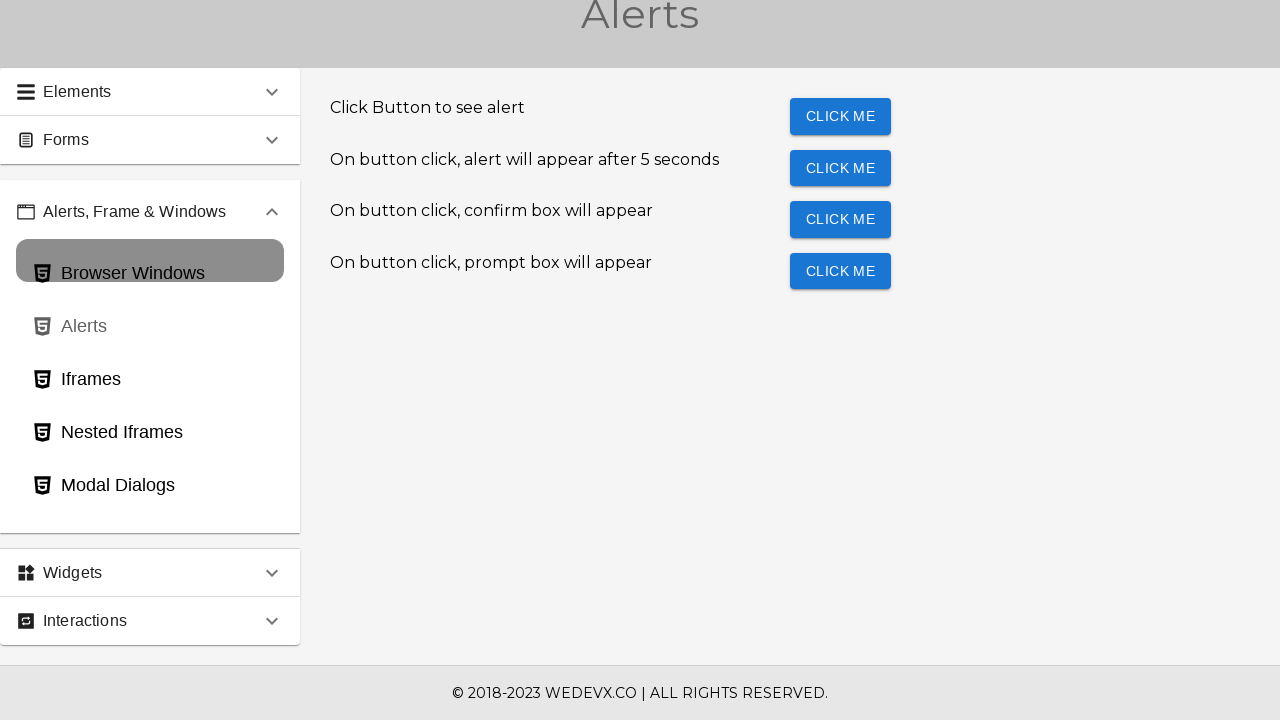

Clicked alert button to trigger first simple alert at (841, 117) on #alertButton
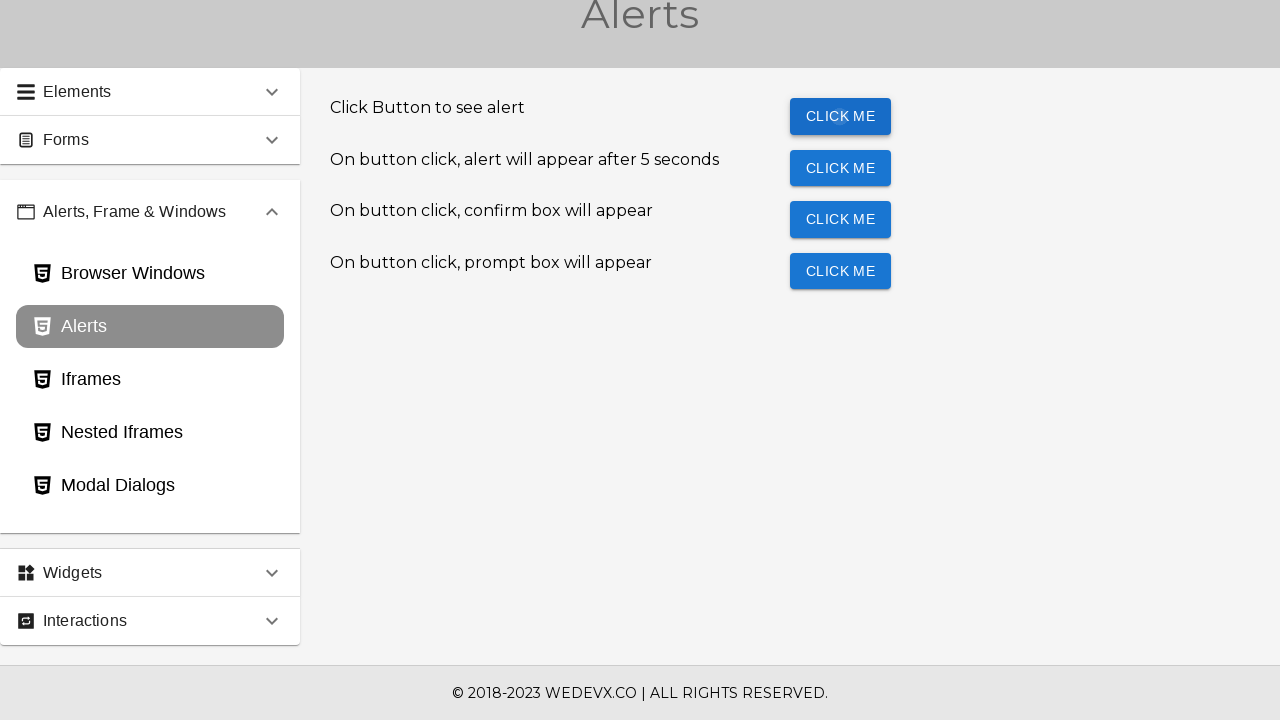

Accepted first simple alert dialog
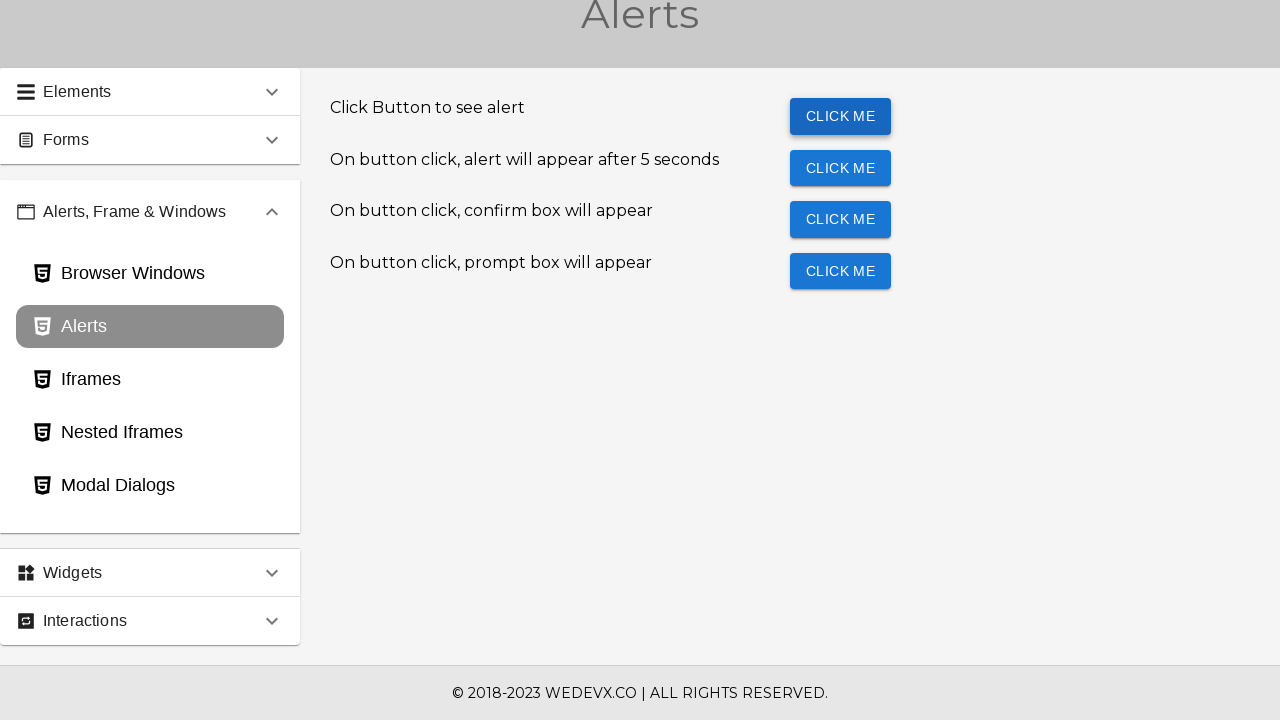

Clicked alert button to trigger second simple alert at (841, 117) on #alertButton
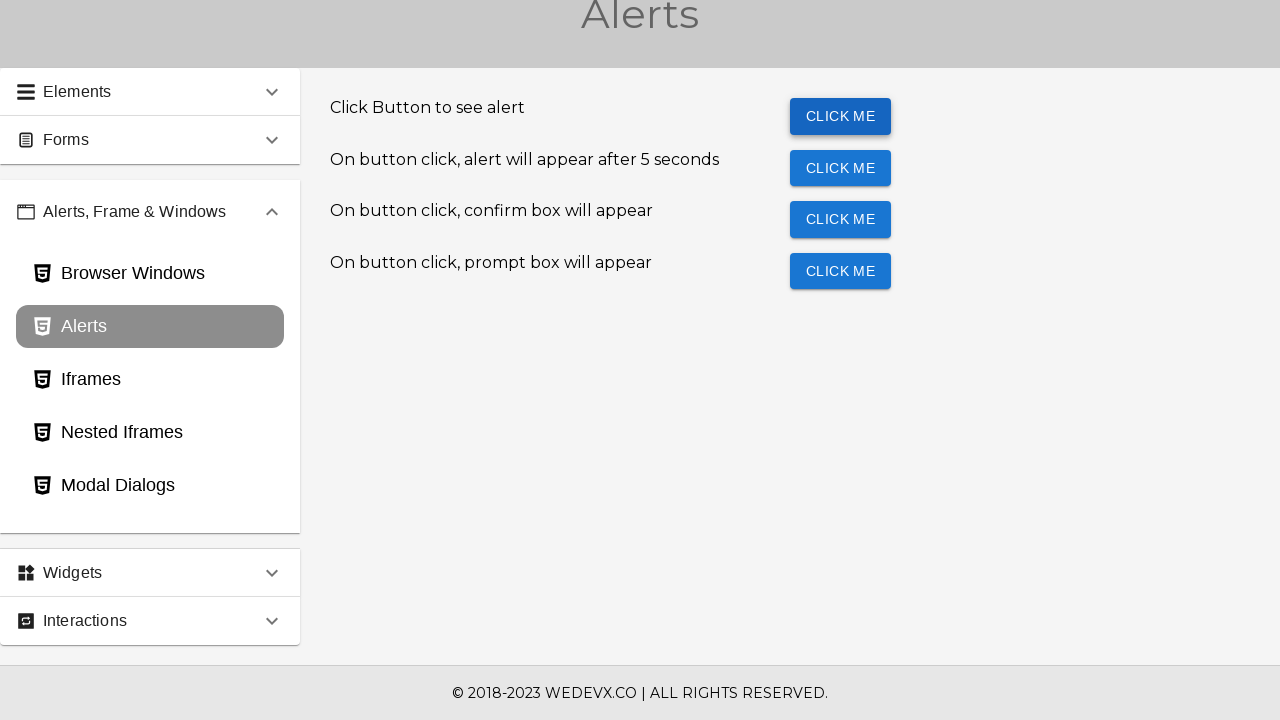

Accepted second simple alert dialog
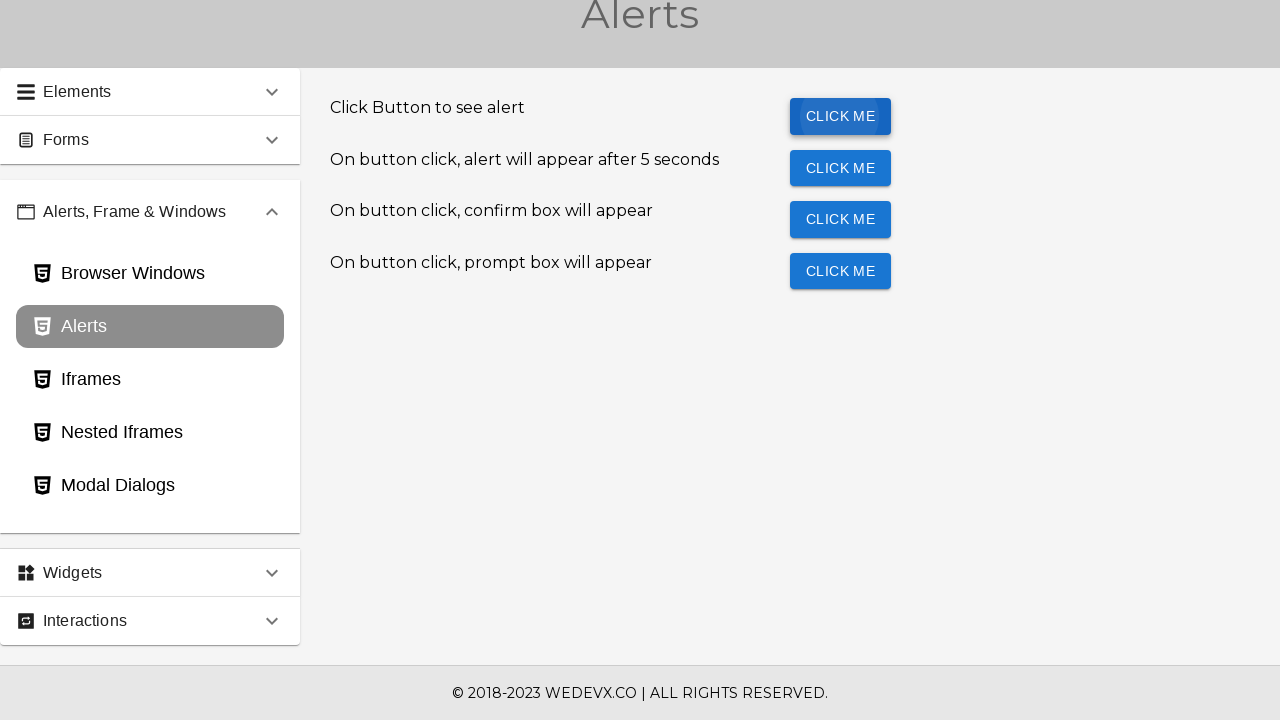

Clicked confirm button to trigger confirmation dialog at (841, 220) on #confirmButton
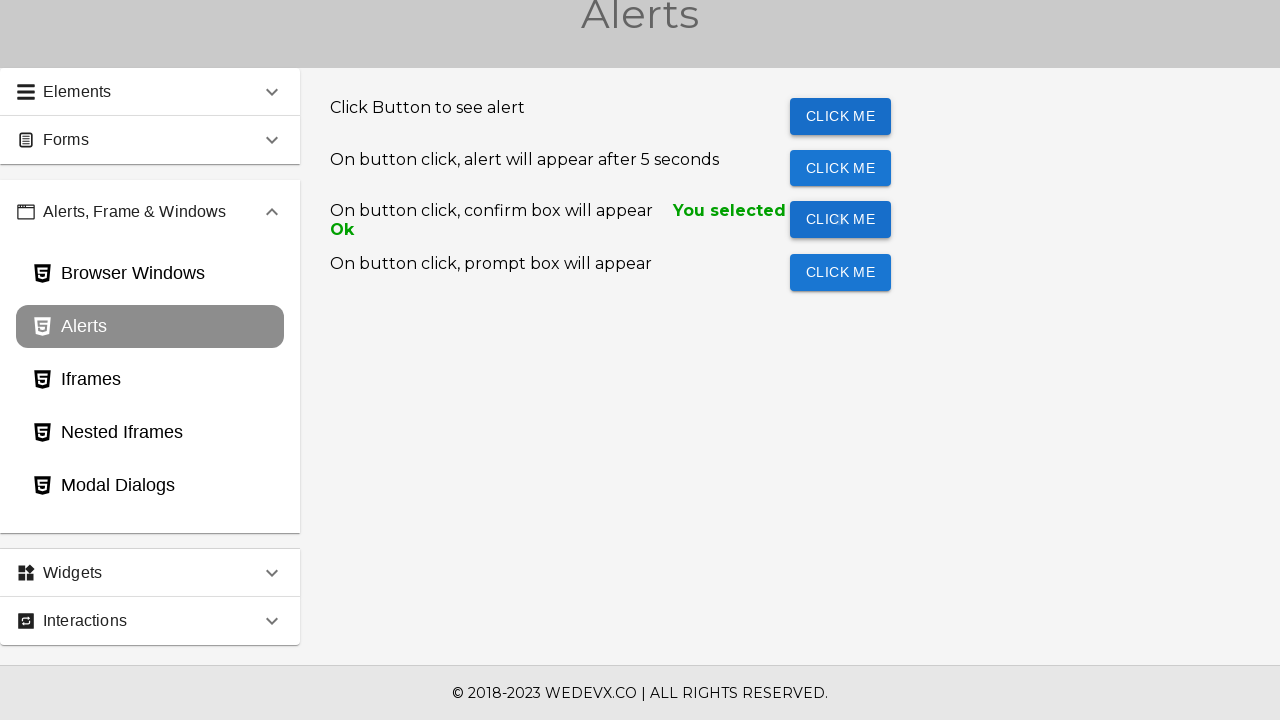

Dismissed confirmation dialog
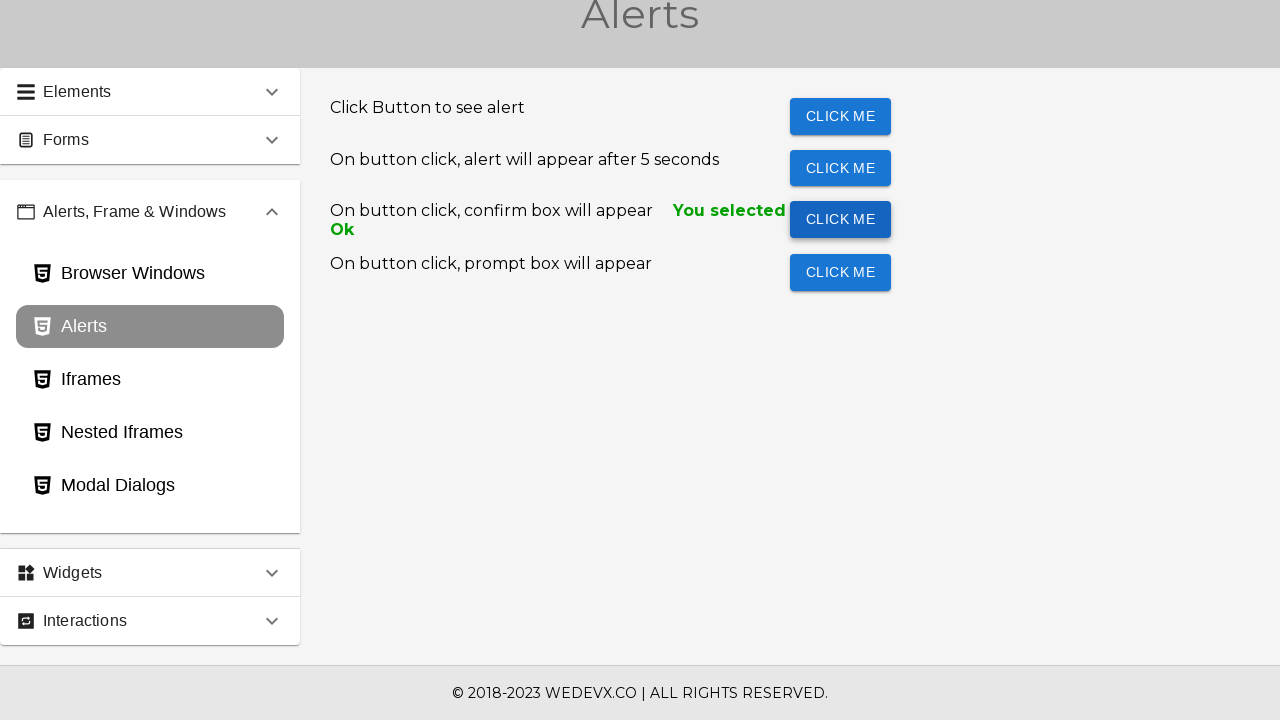

Clicked confirm button to trigger second confirmation dialog at (841, 220) on #confirmButton
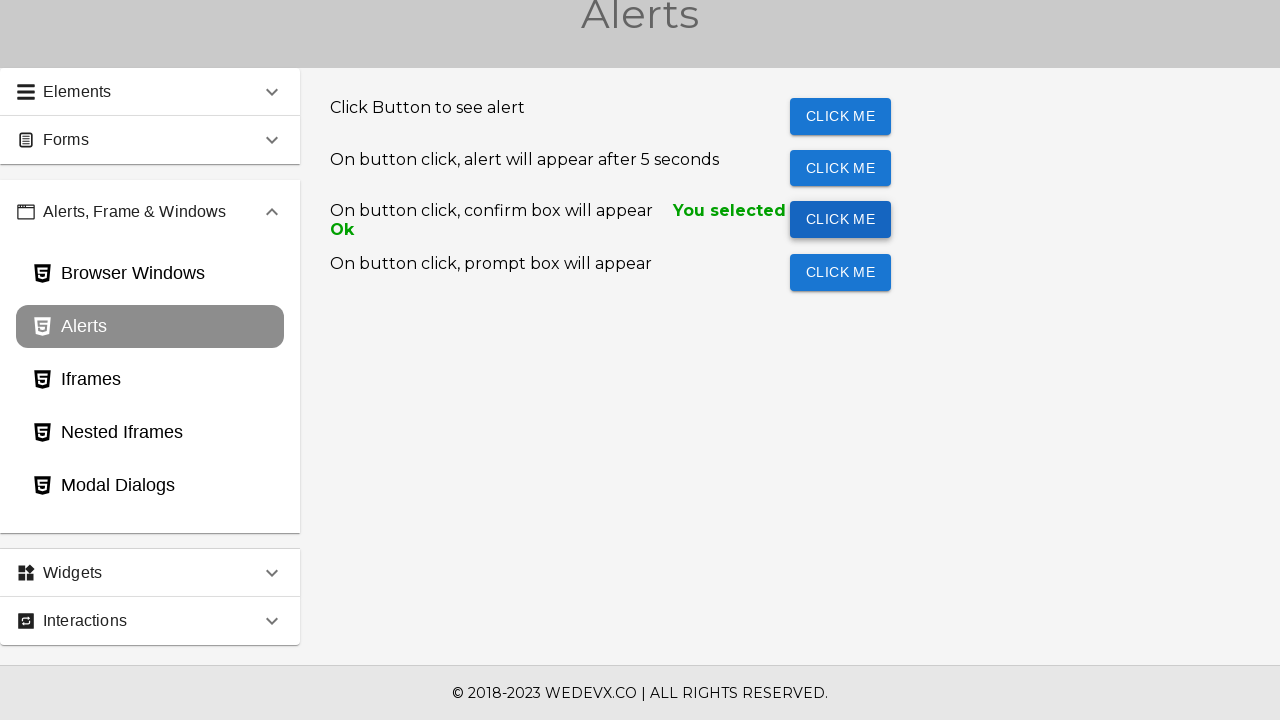

Accepted confirmation dialog
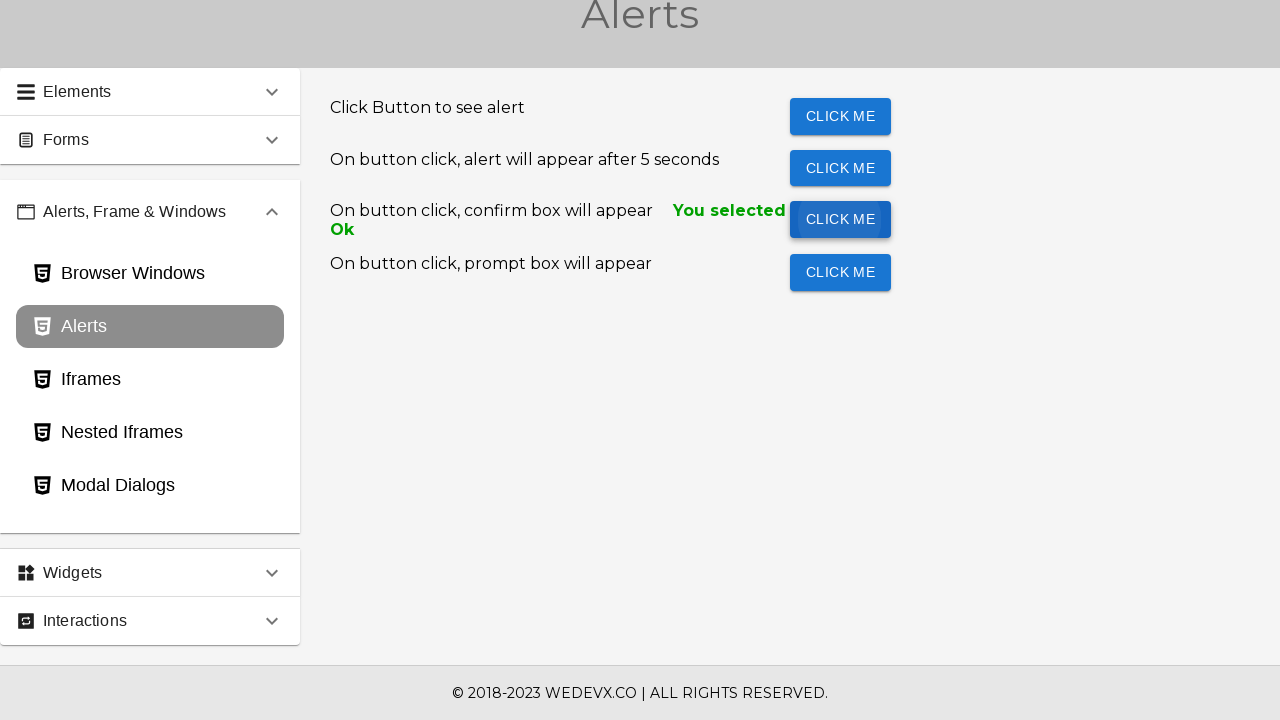

Set up prompt dialog handler to accept with 'Abdelmoula' input
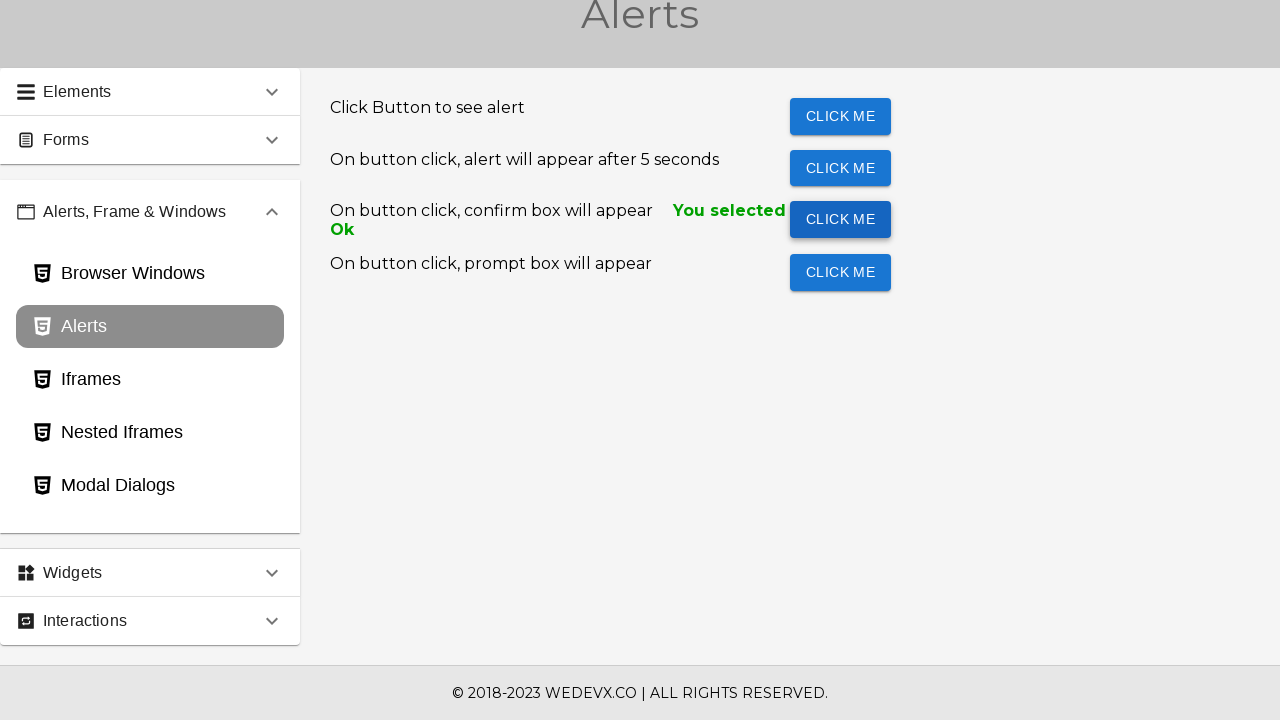

Clicked prompt button to trigger prompt dialog and entered 'Abdelmoula' at (841, 273) on #promptButton
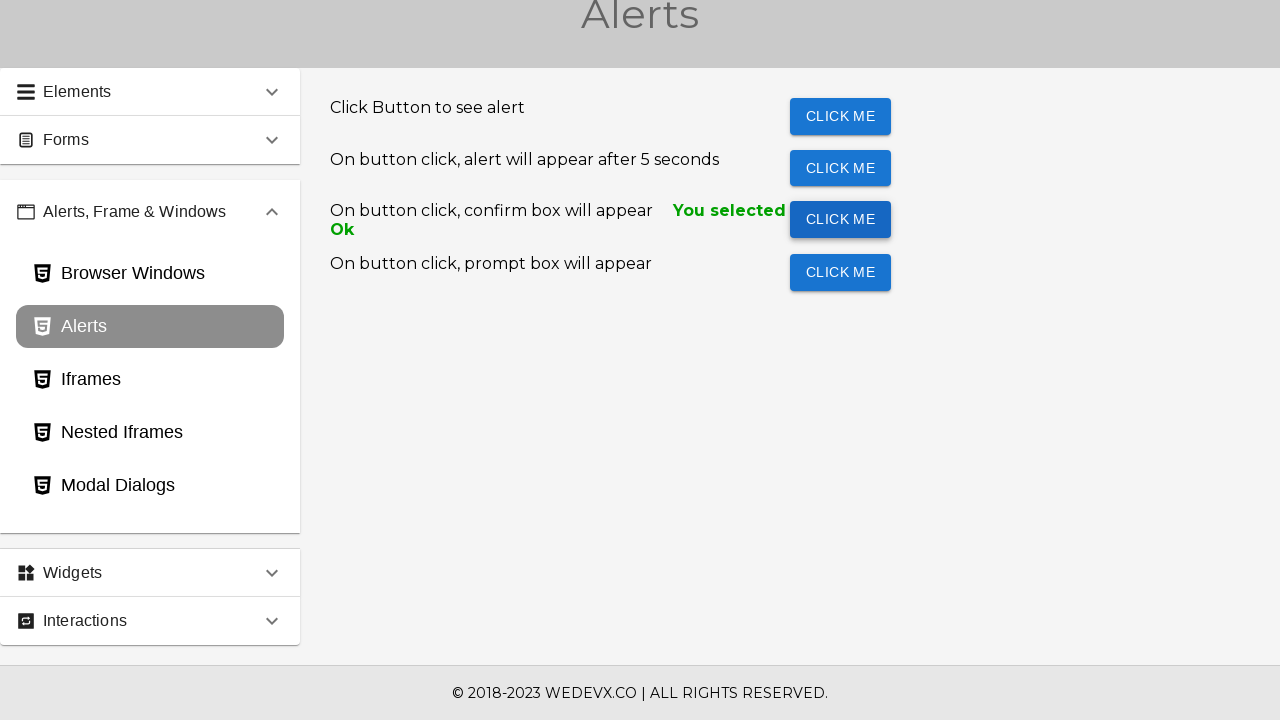

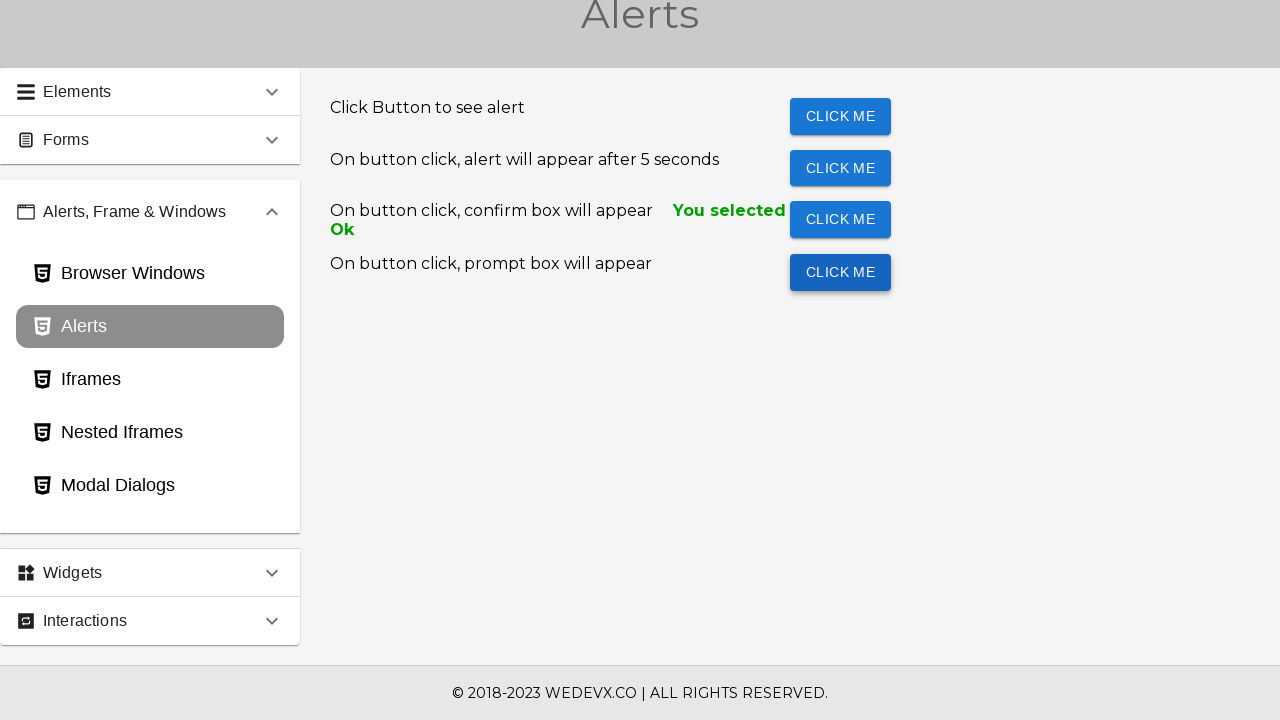